Tests navigation to catalog page by clicking the Catalog menu item

Starting URL: http://intershop5.skillbox.ru/

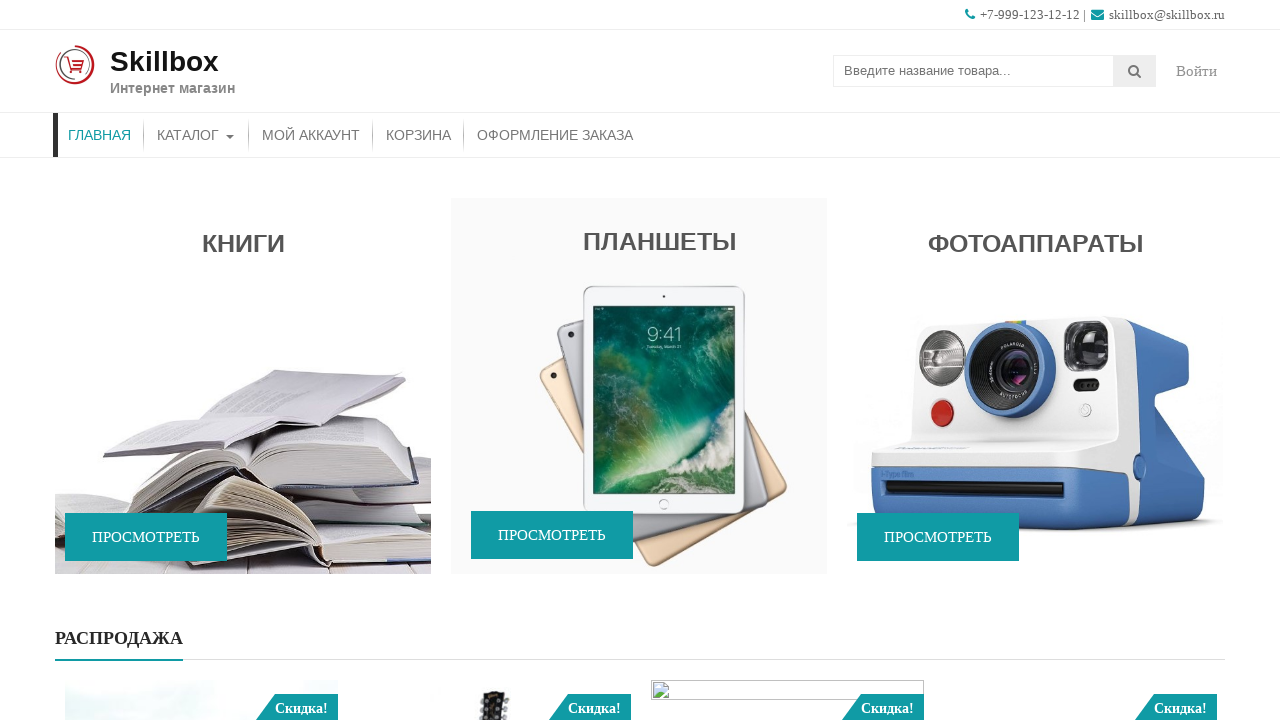

Clicked Catalog menu item at (196, 135) on ul.menu > li:nth-child(2) > a
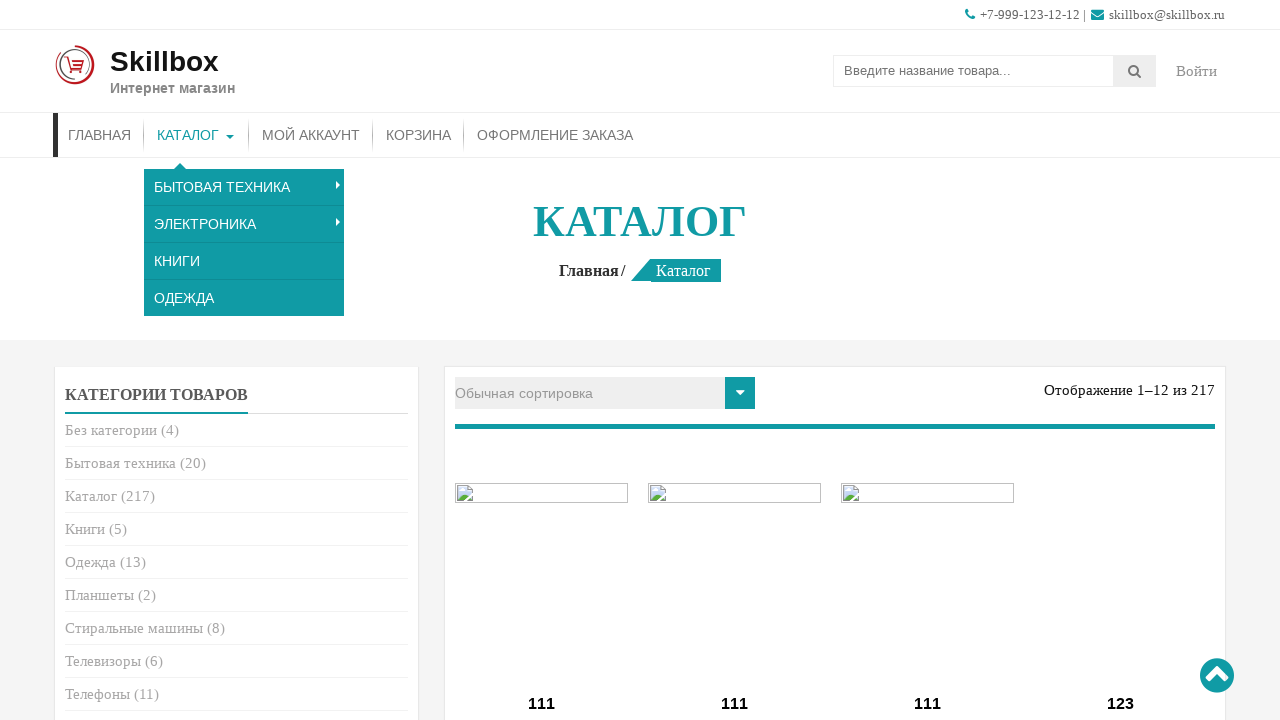

Waited for navigation to Catalog page URL
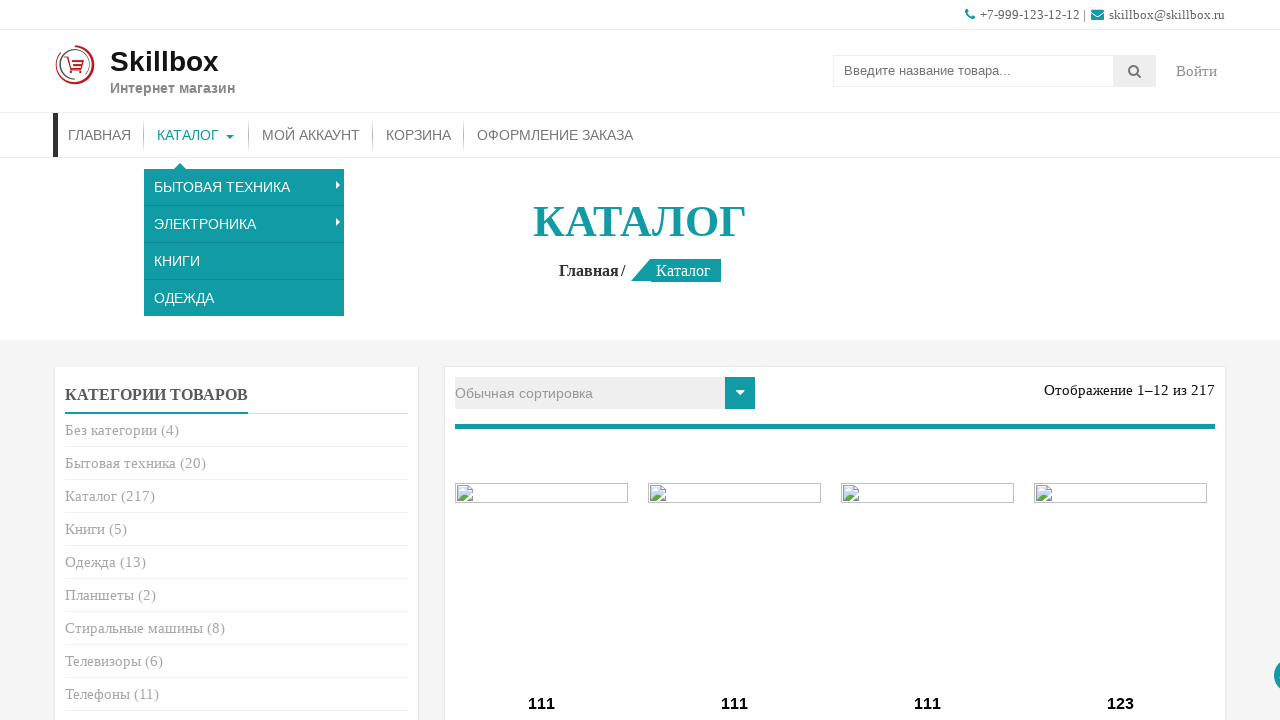

Waited for page title to be visible
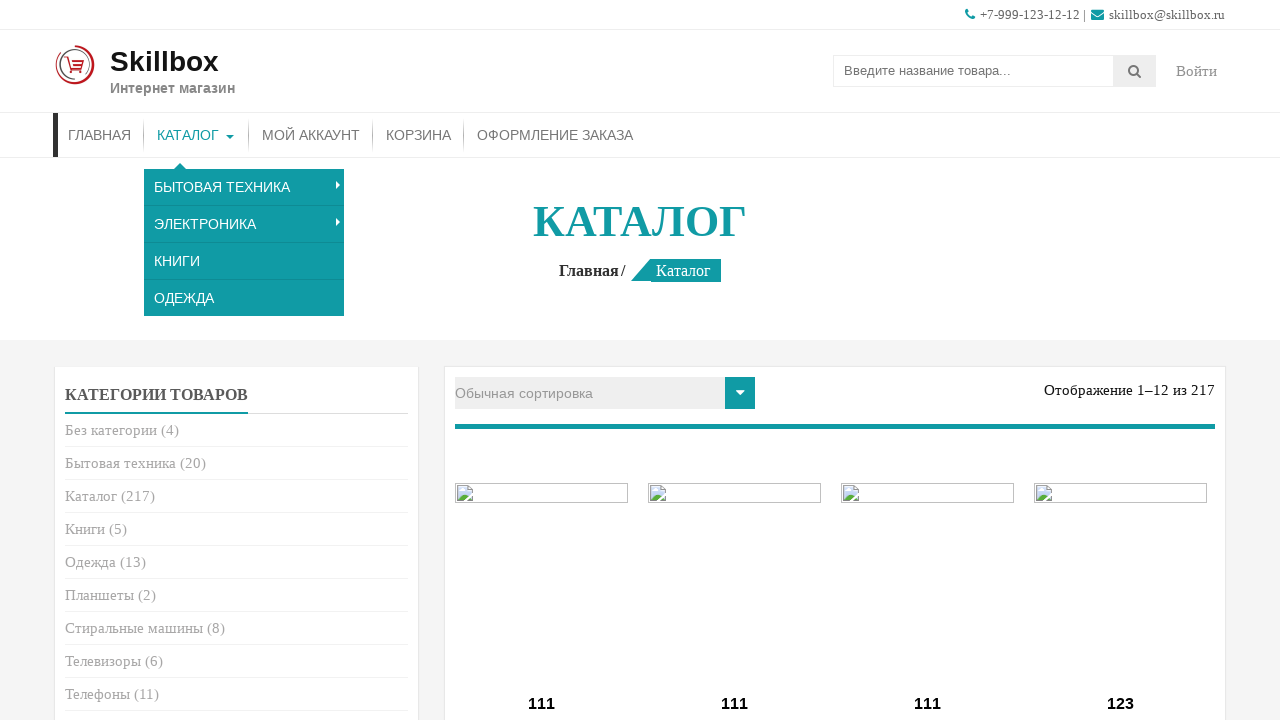

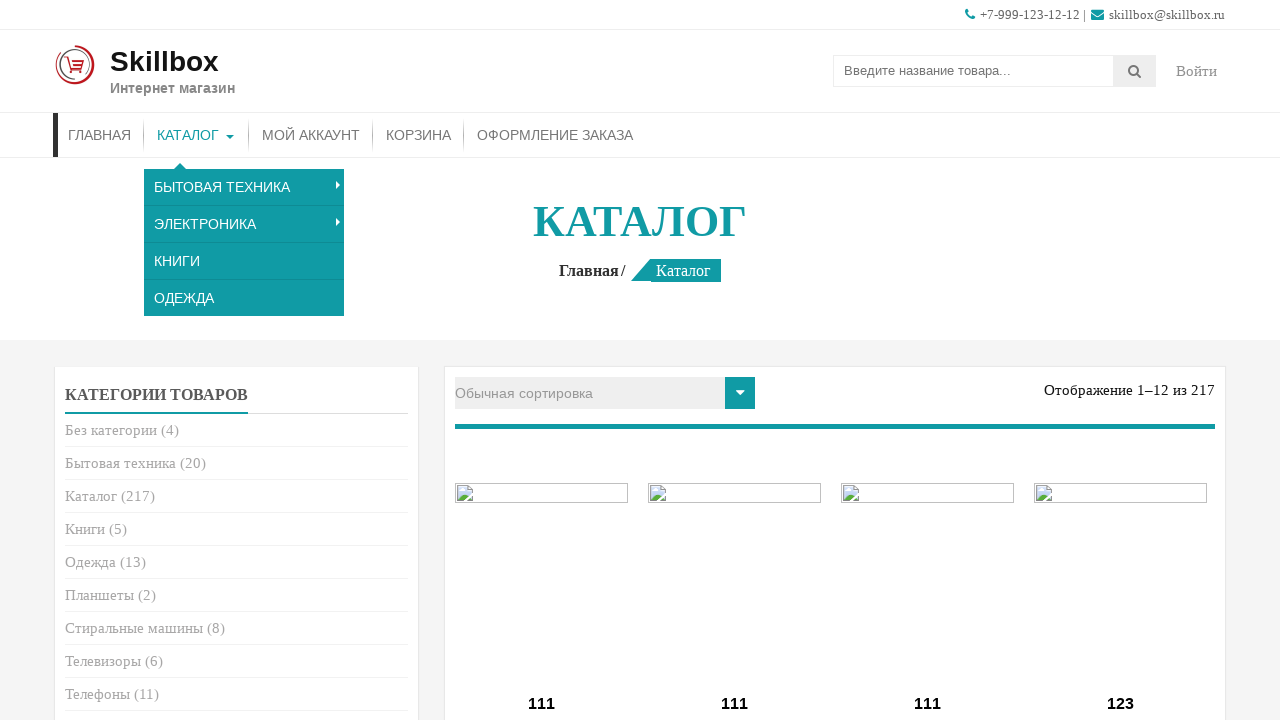